Tests drag and drop functionality on the jQuery UI droppable demo page by dragging an element onto a drop target within an iframe.

Starting URL: http://jqueryui.com/droppable/

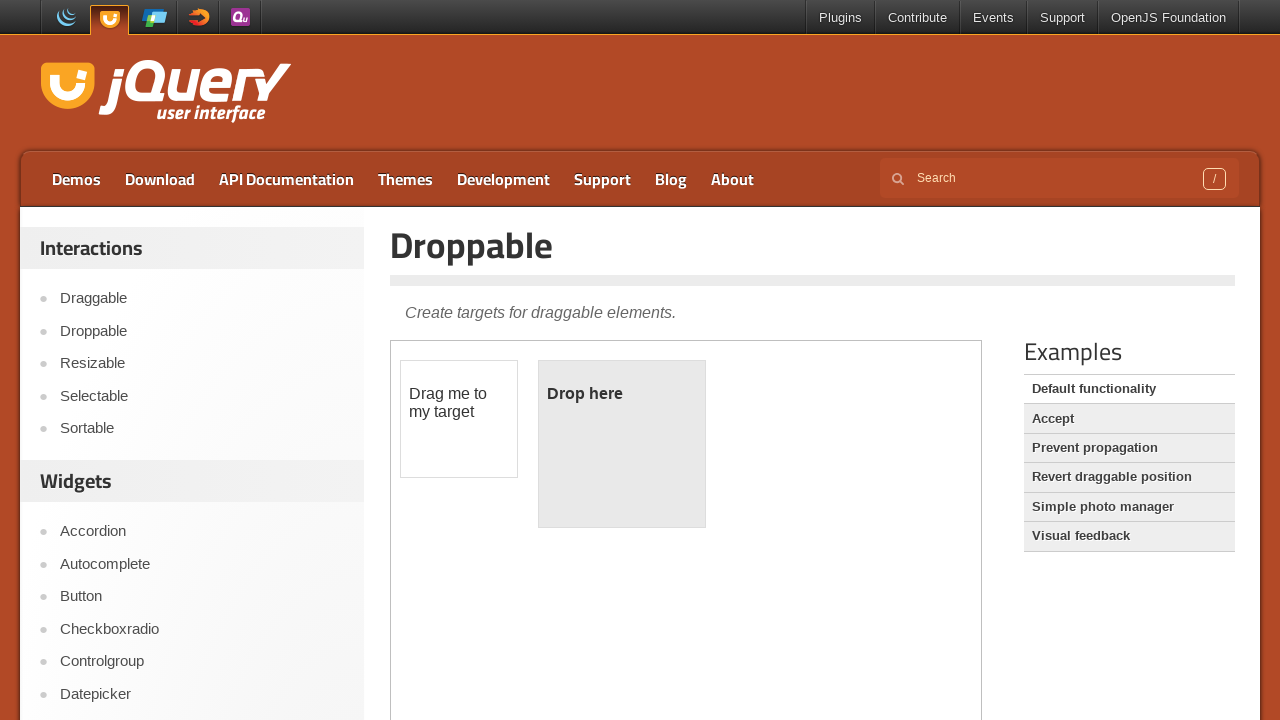

Located the iframe containing drag and drop elements
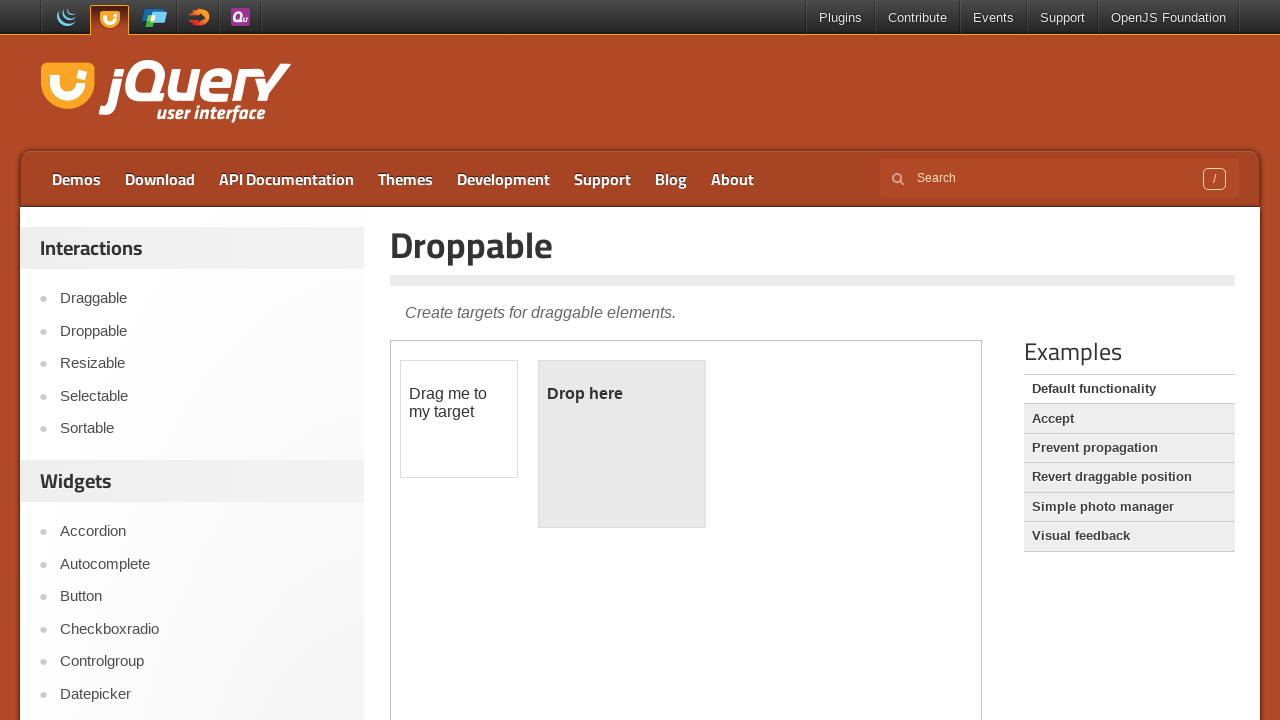

Located the draggable element with ID 'draggable'
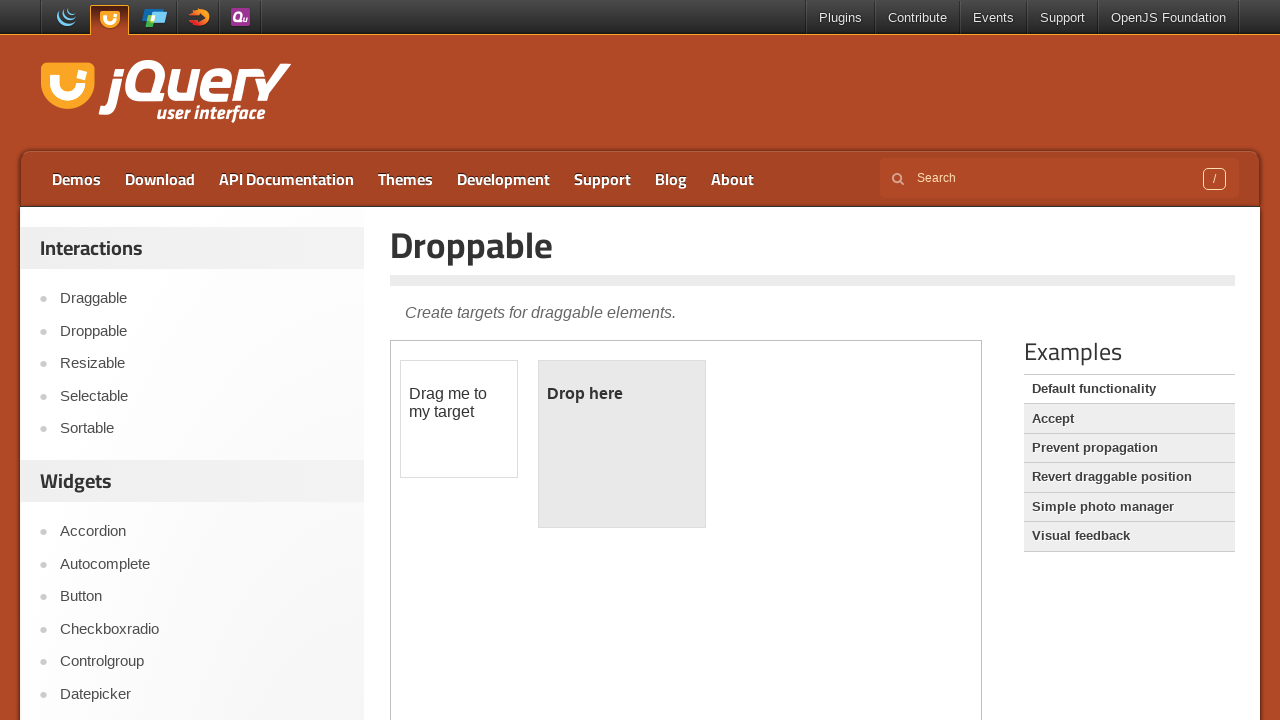

Located the droppable target element with ID 'droppable'
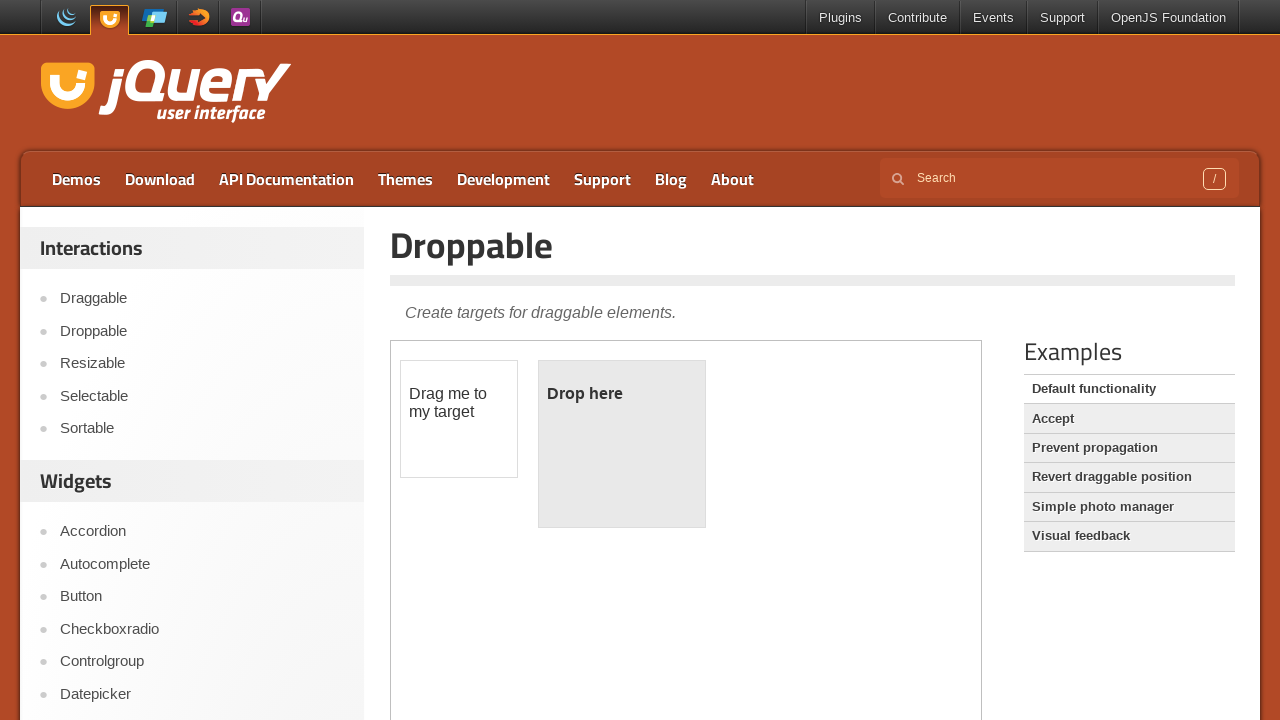

Dragged the draggable element onto the droppable target at (622, 444)
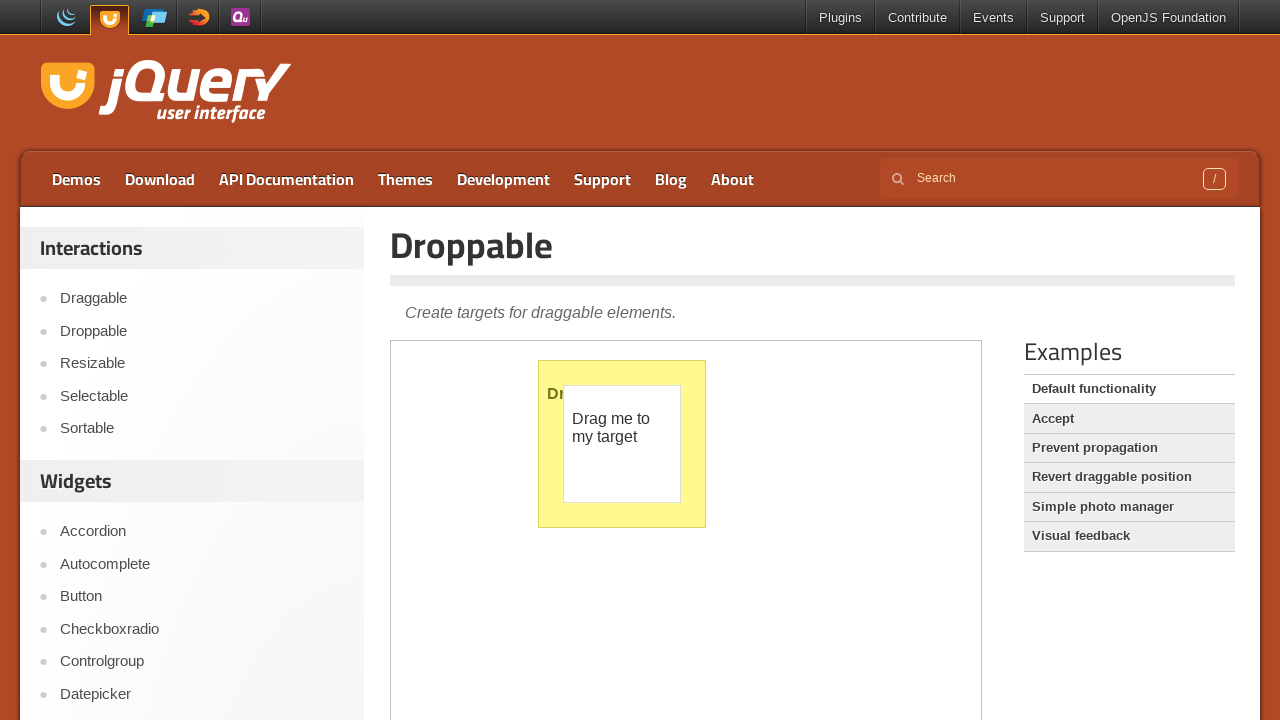

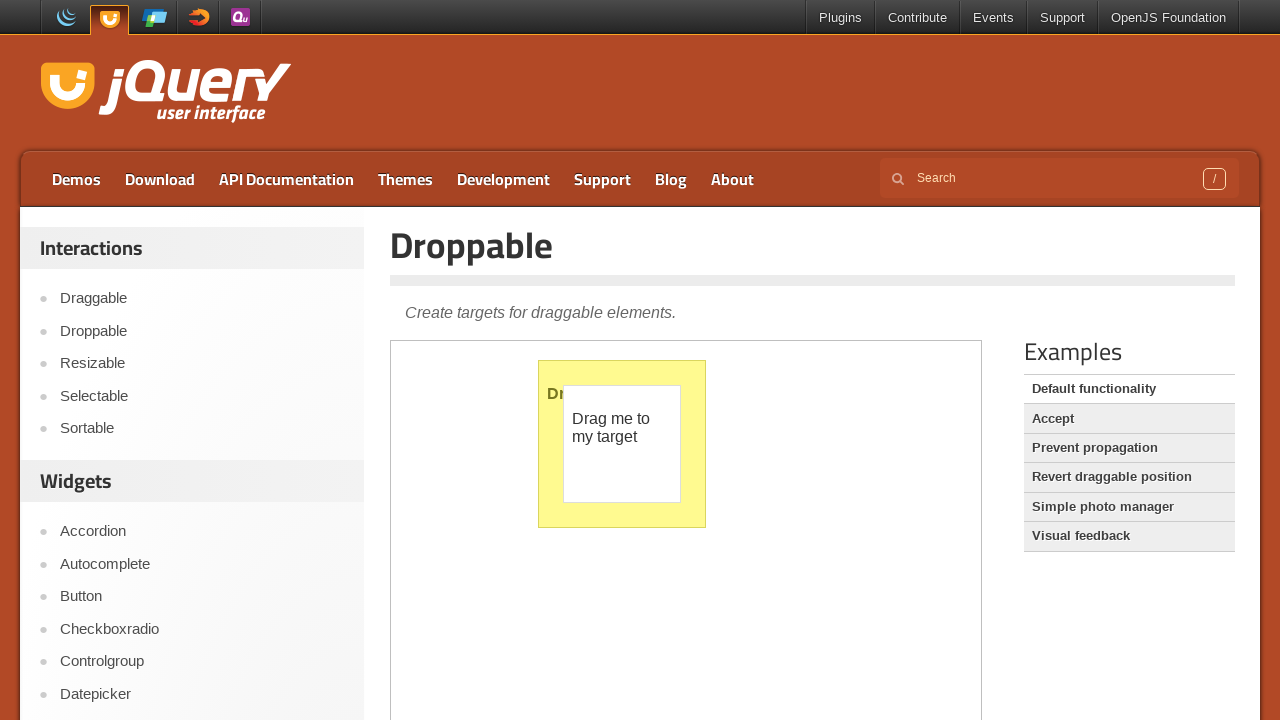